Tests a registration form by filling in first name, last name, and email fields, then submitting and verifying the success message

Starting URL: http://suninjuly.github.io/registration1.html

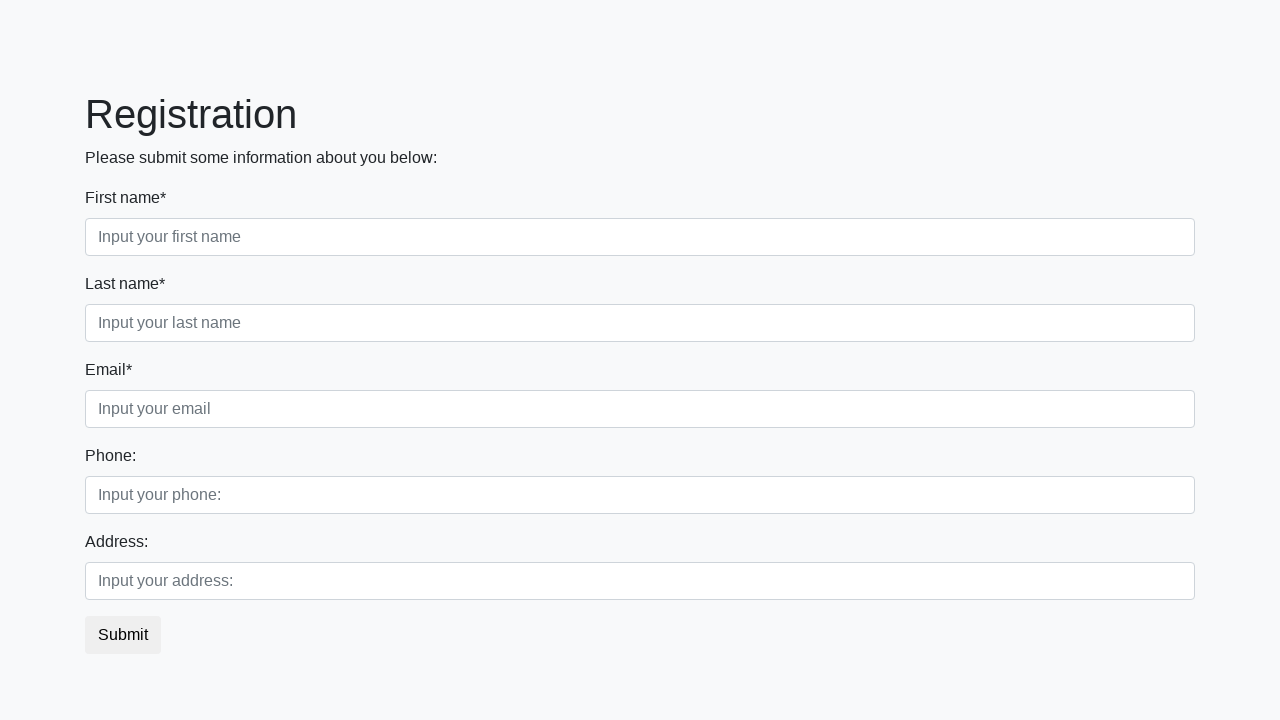

Filled first name field with 'Ivan' on [placeholder='Input your first name']
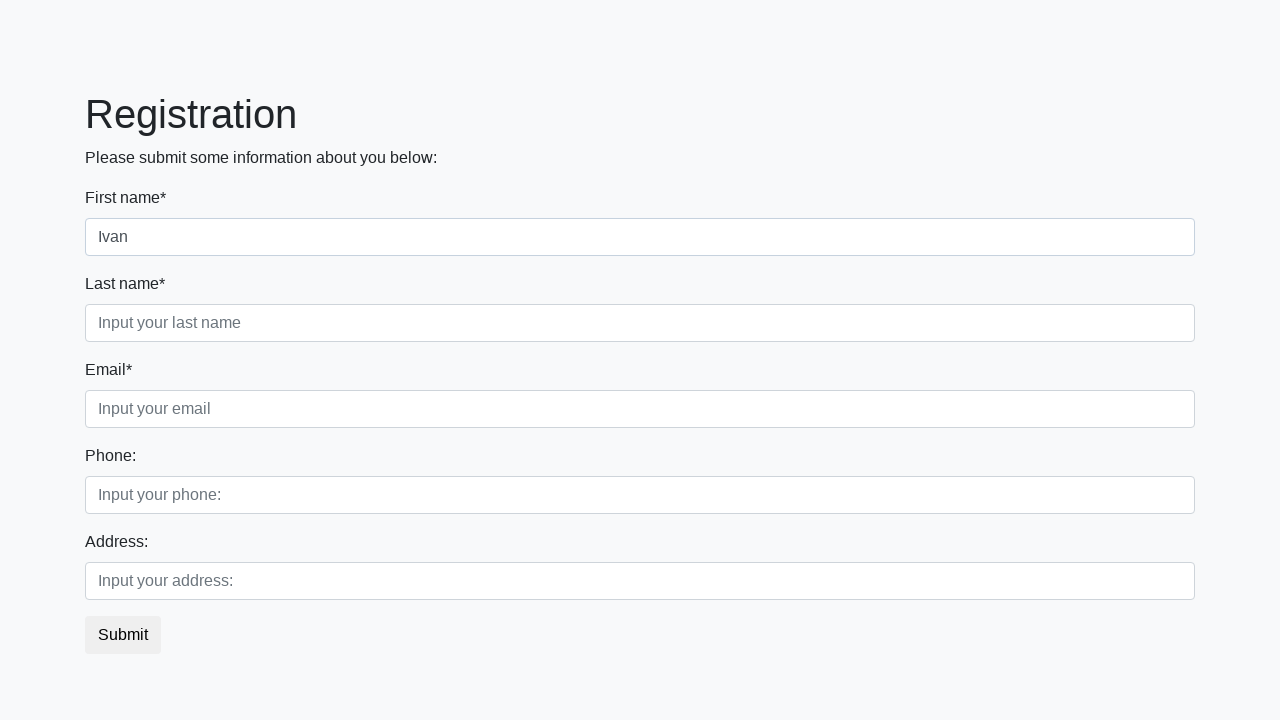

Filled last name field with 'Petrov' on [placeholder='Input your last name']
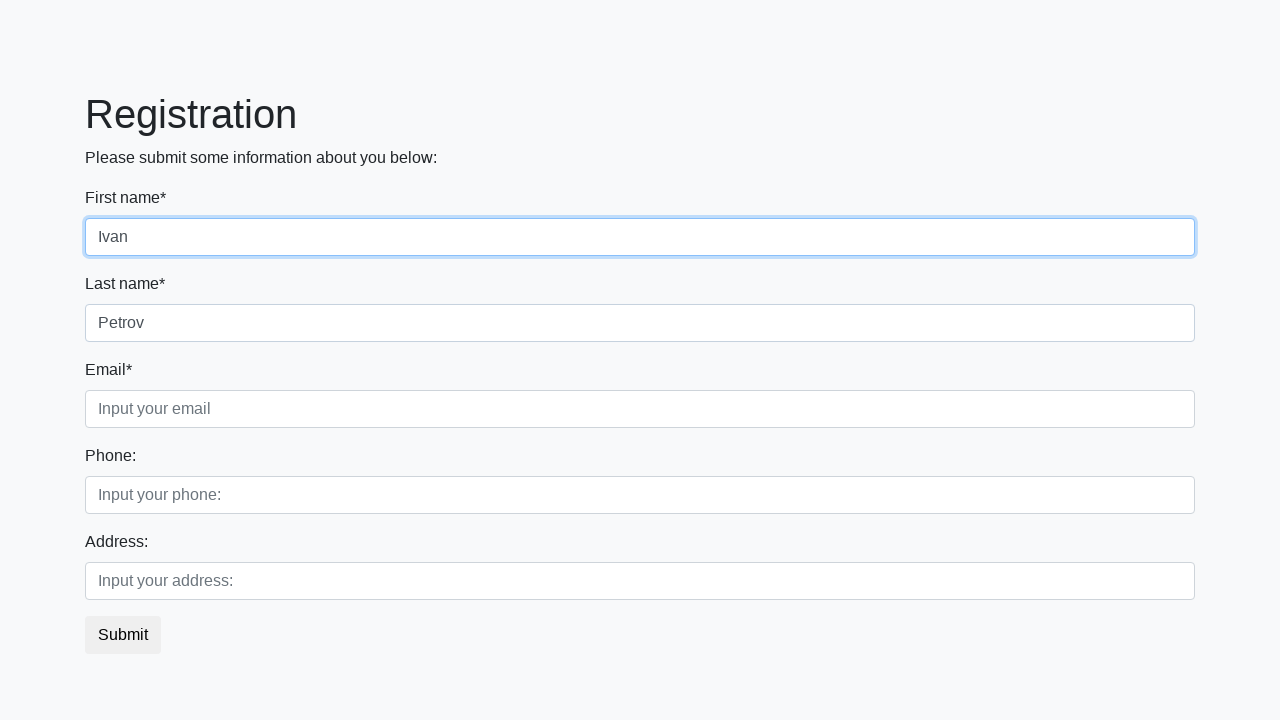

Filled email field with 'ivan.petrov@example.com' on [placeholder='Input your email']
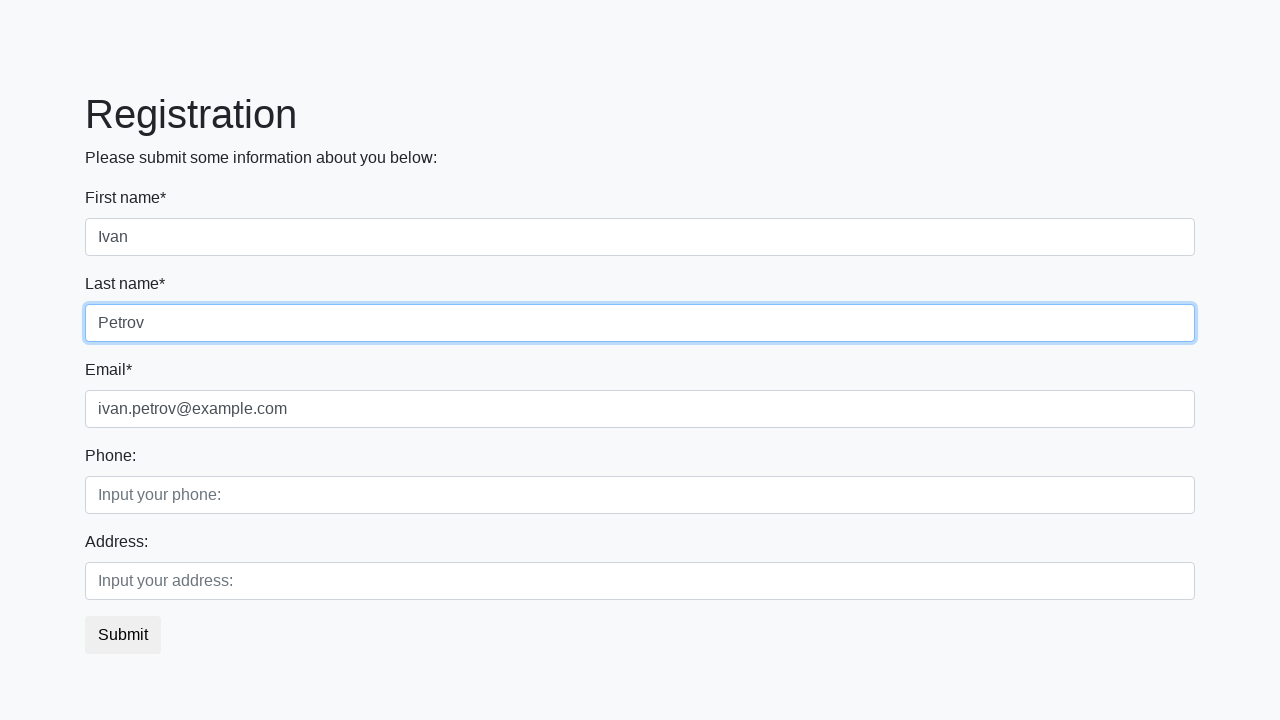

Clicked submit button to register at (123, 635) on button.btn
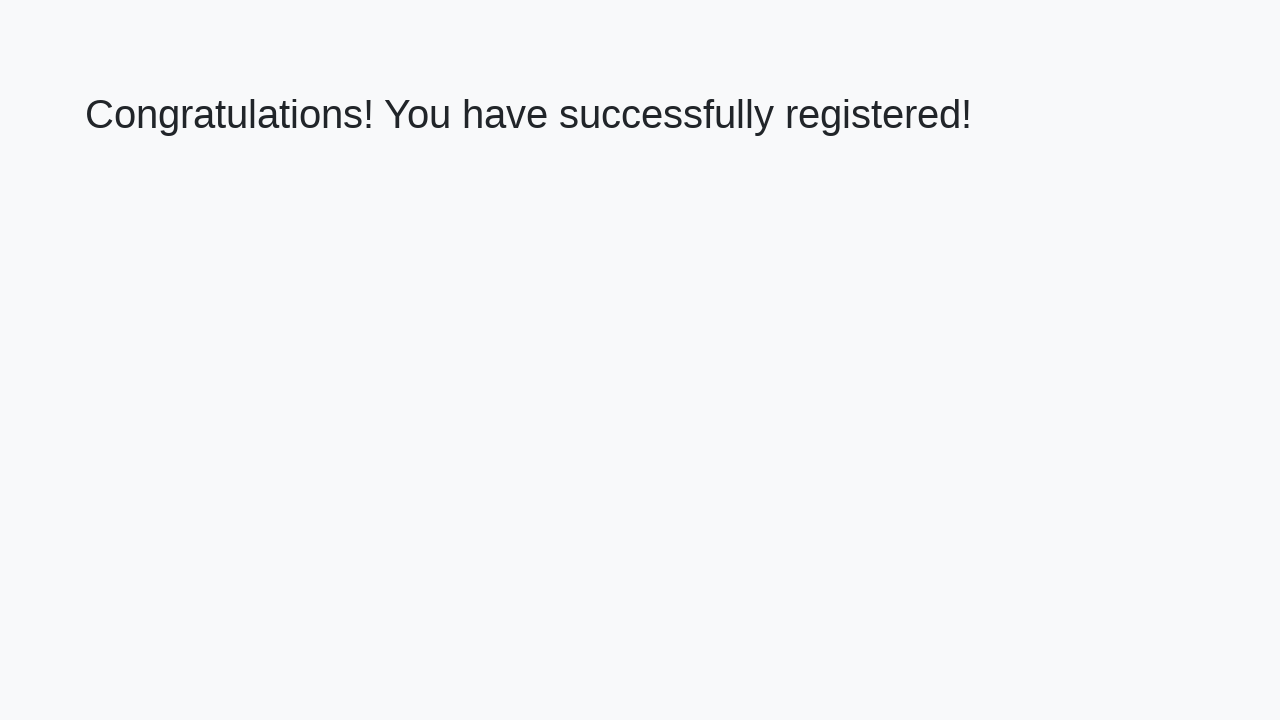

Retrieved success message text from h1 element
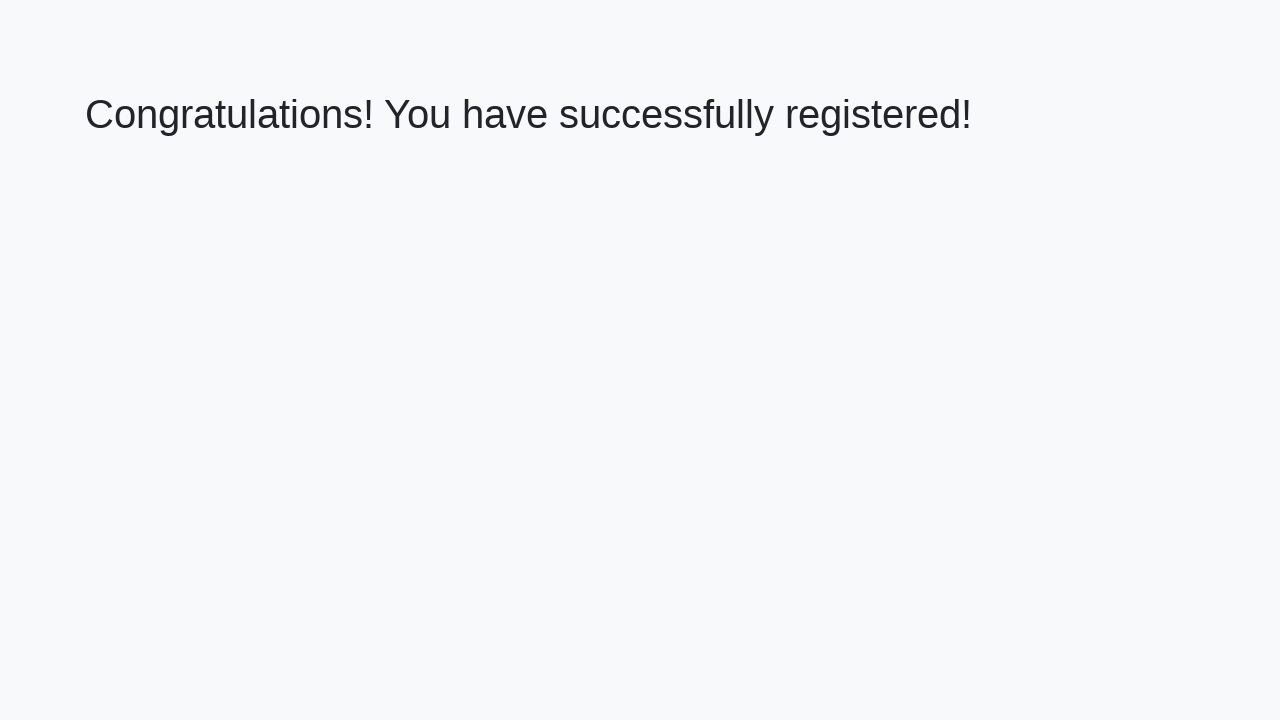

Verified success message matches expected text
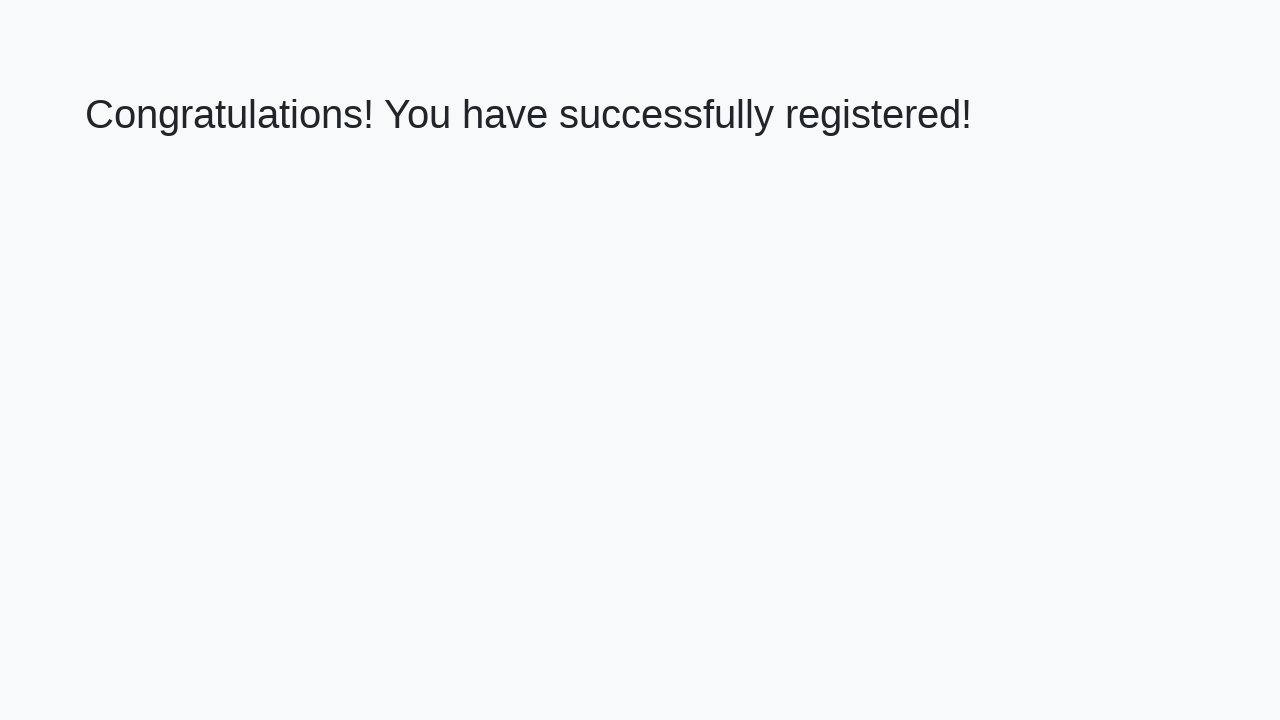

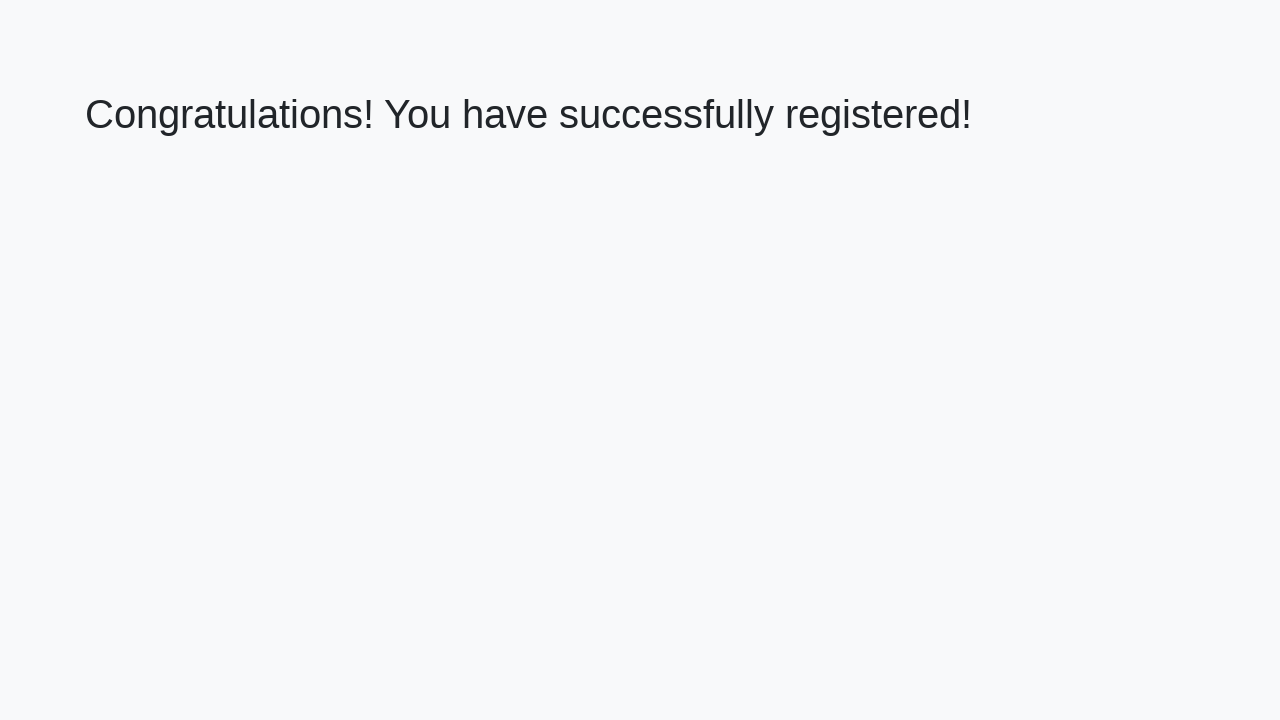